Tests alert handling by clicking a timer alert button, waiting for the alert to appear, and accepting it

Starting URL: https://demoqa.com/alerts

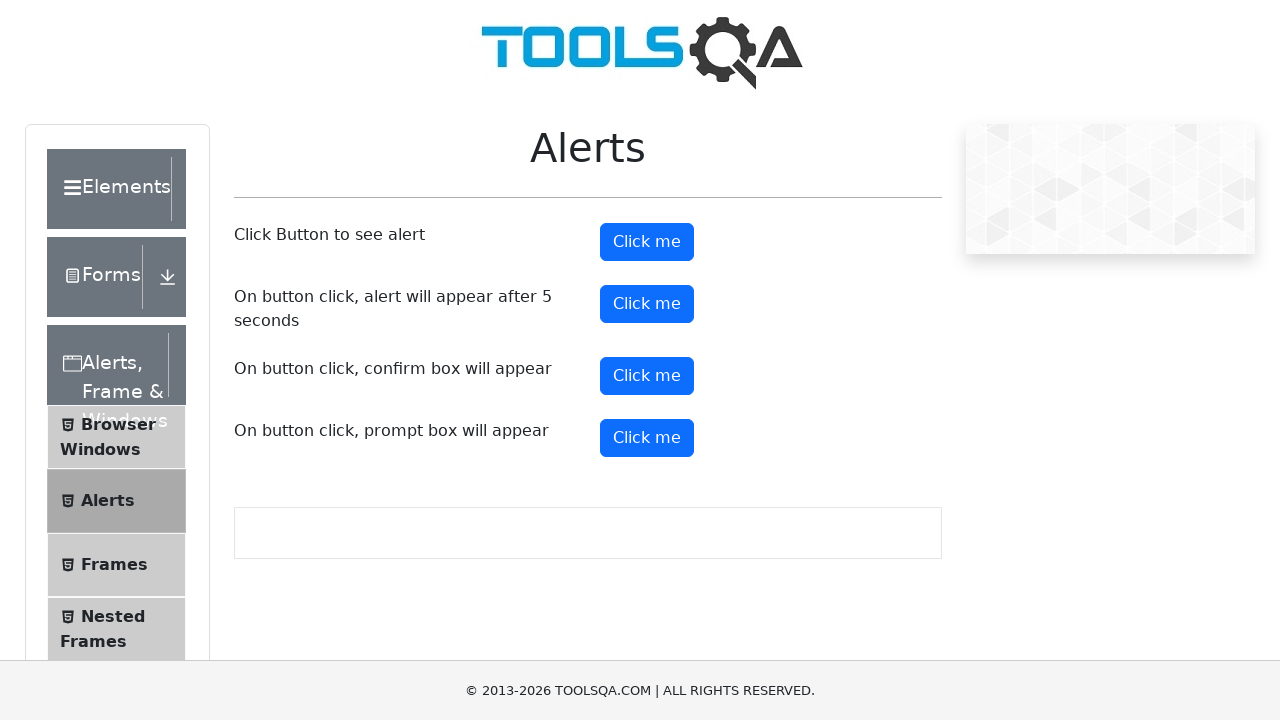

Clicked timer alert button at (647, 304) on #timerAlertButton
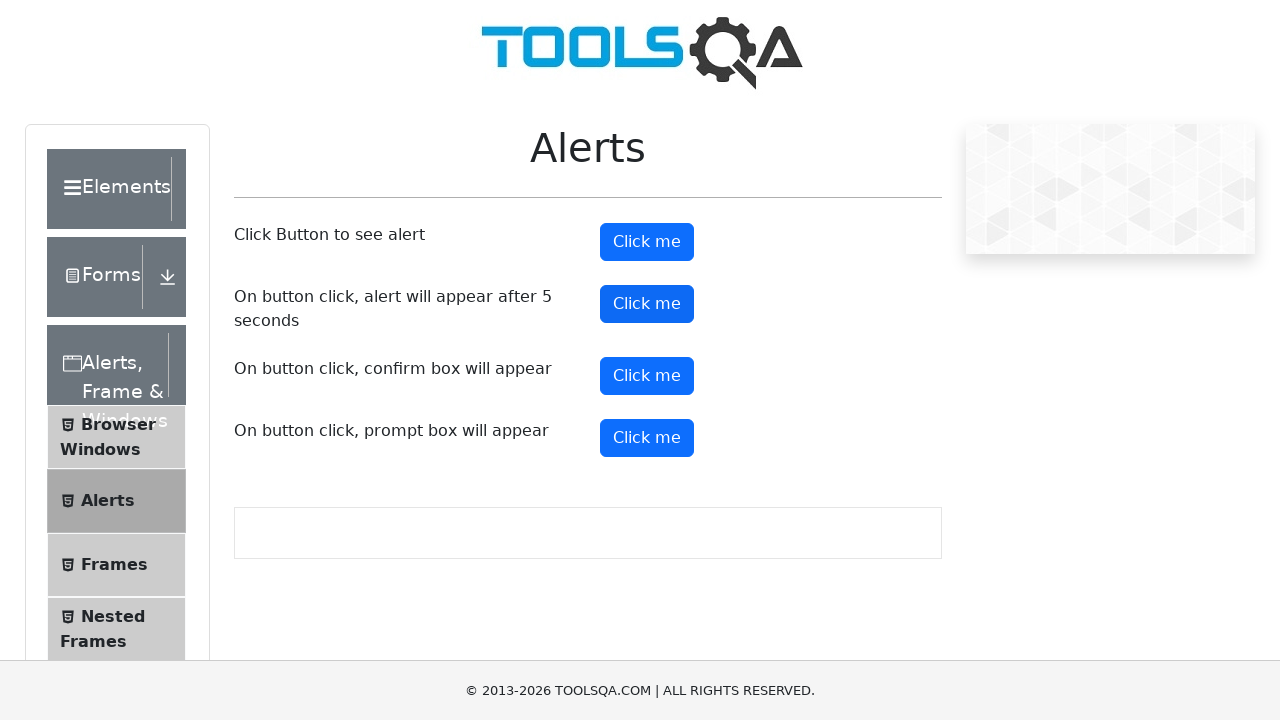

Set up dialog handler to accept alerts
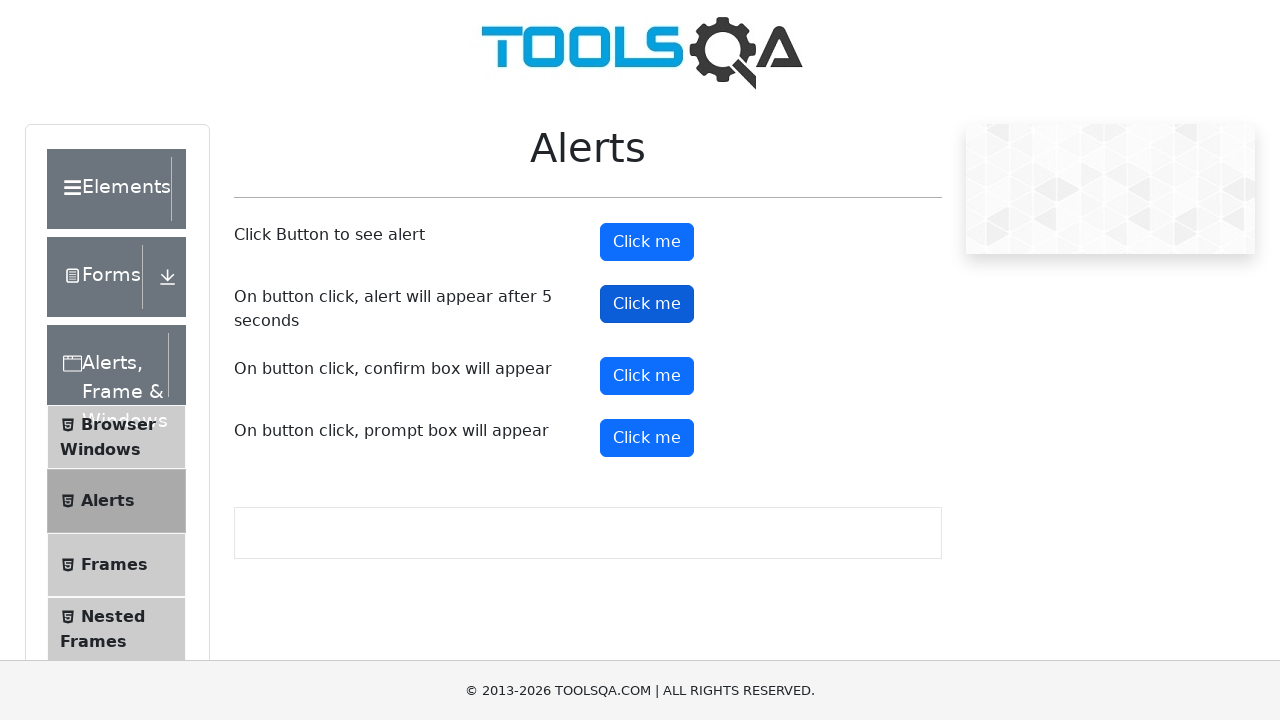

Waited 6 seconds for timed alert to trigger and be accepted
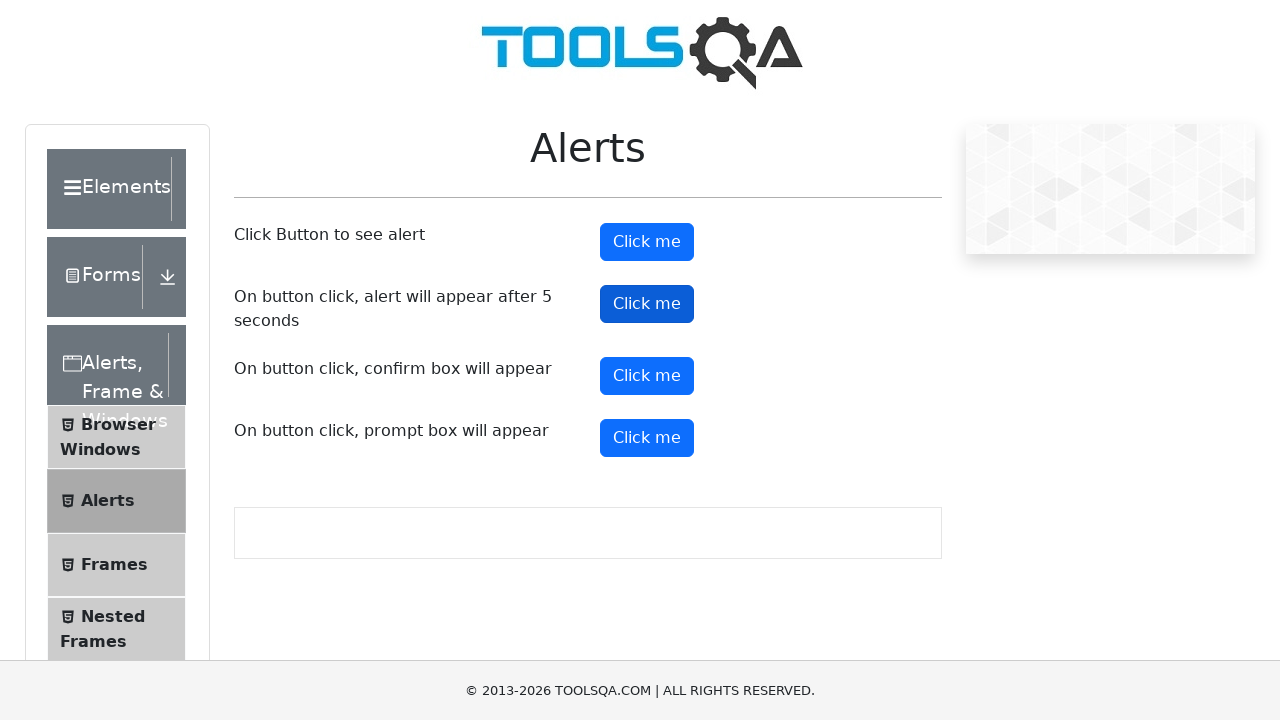

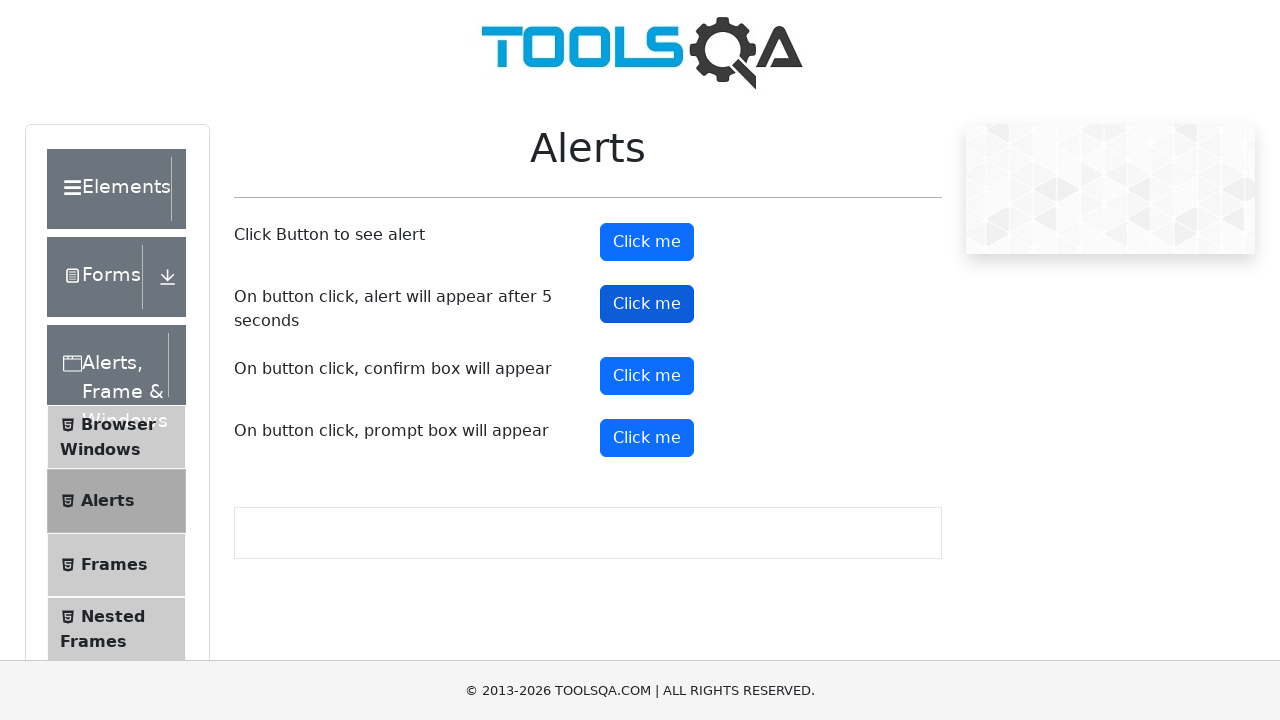